Tests the mailing list signup flow by clicking the signup link, filling the form with name and email, and submitting it

Starting URL: https://practice.cydeo.com

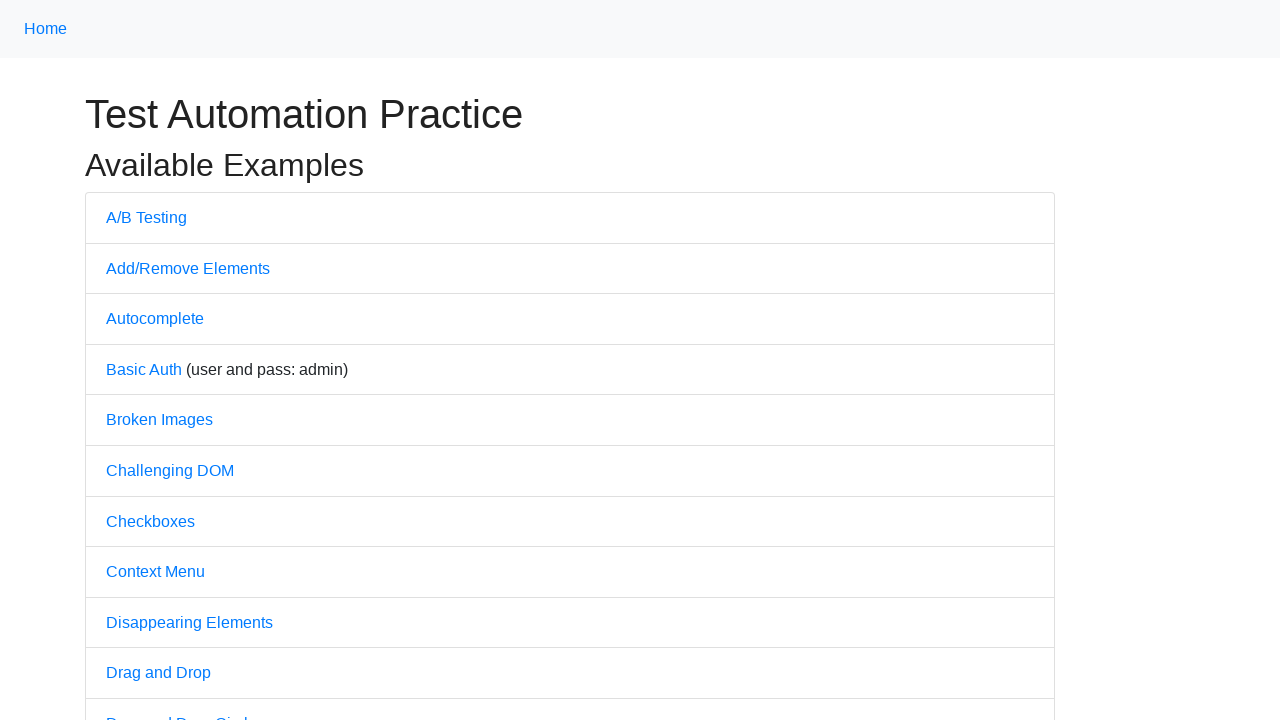

Clicked on Sign Up For Mailing List link at (192, 360) on text=Sign
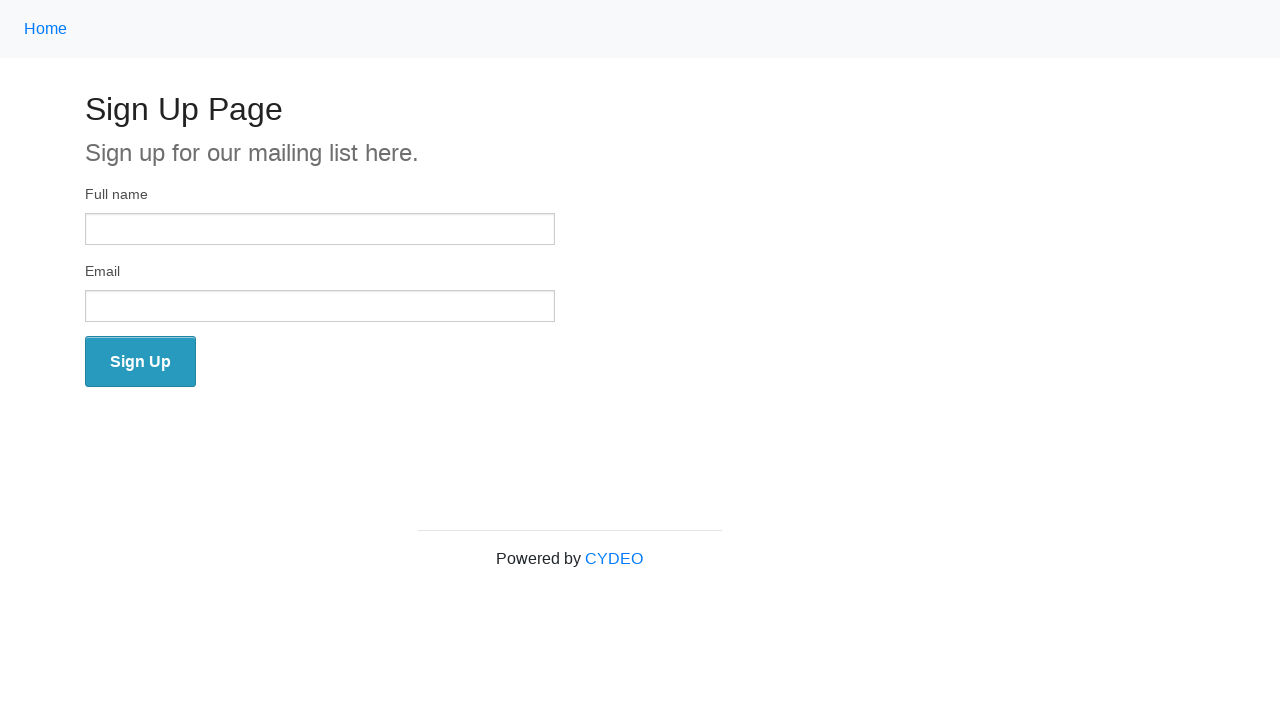

Sign up page loaded - full name input field is visible
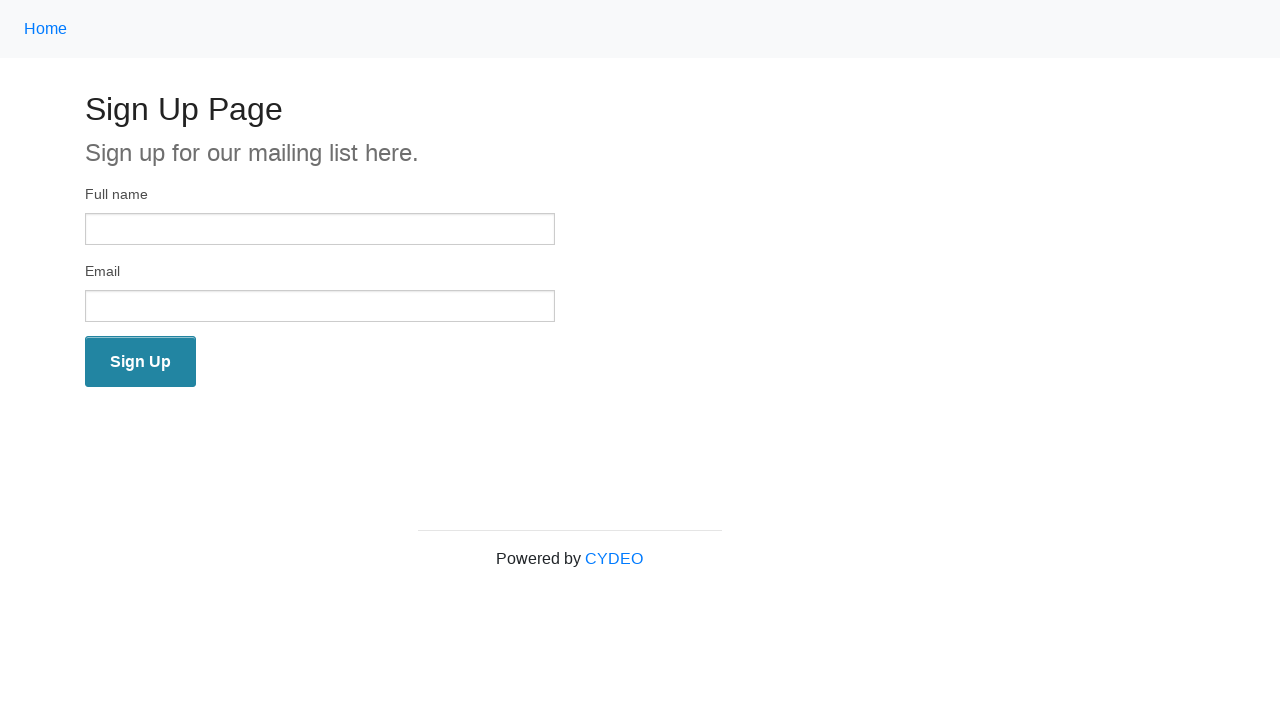

Filled in full name field with 'John Smith' on input[name='full_name']
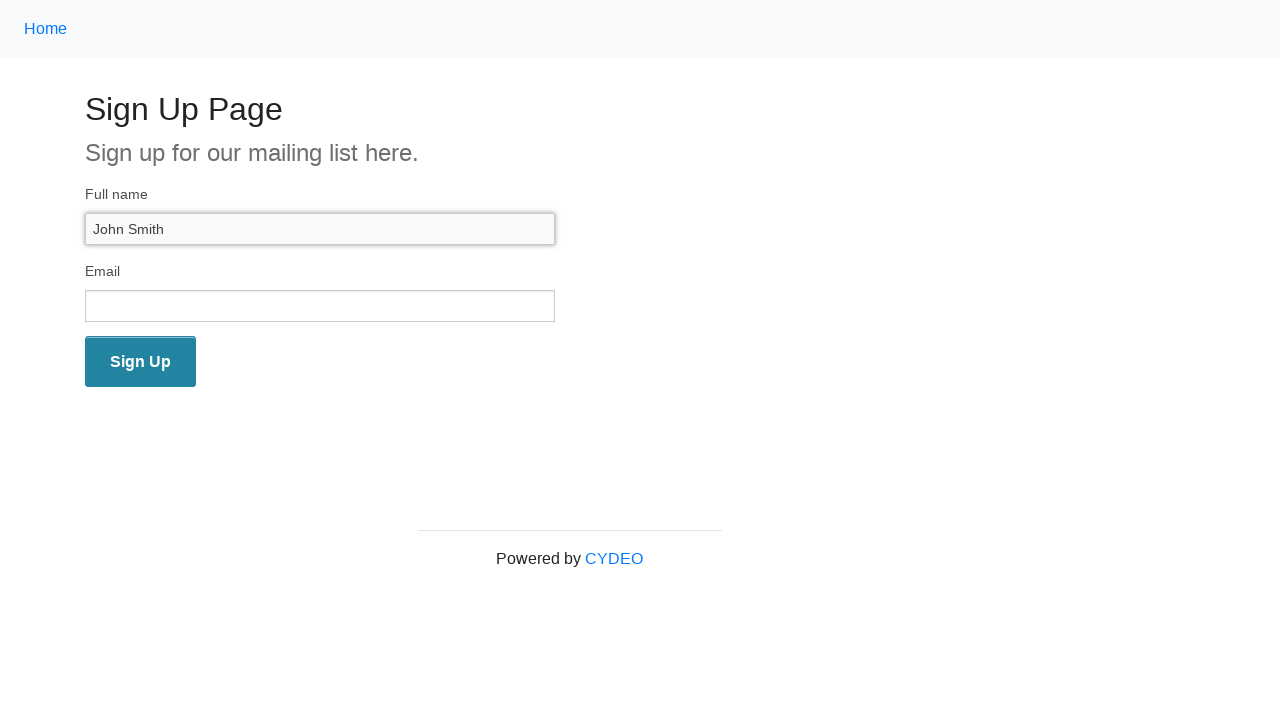

Filled in email field with 'john@cydeo.com' on input[name='email']
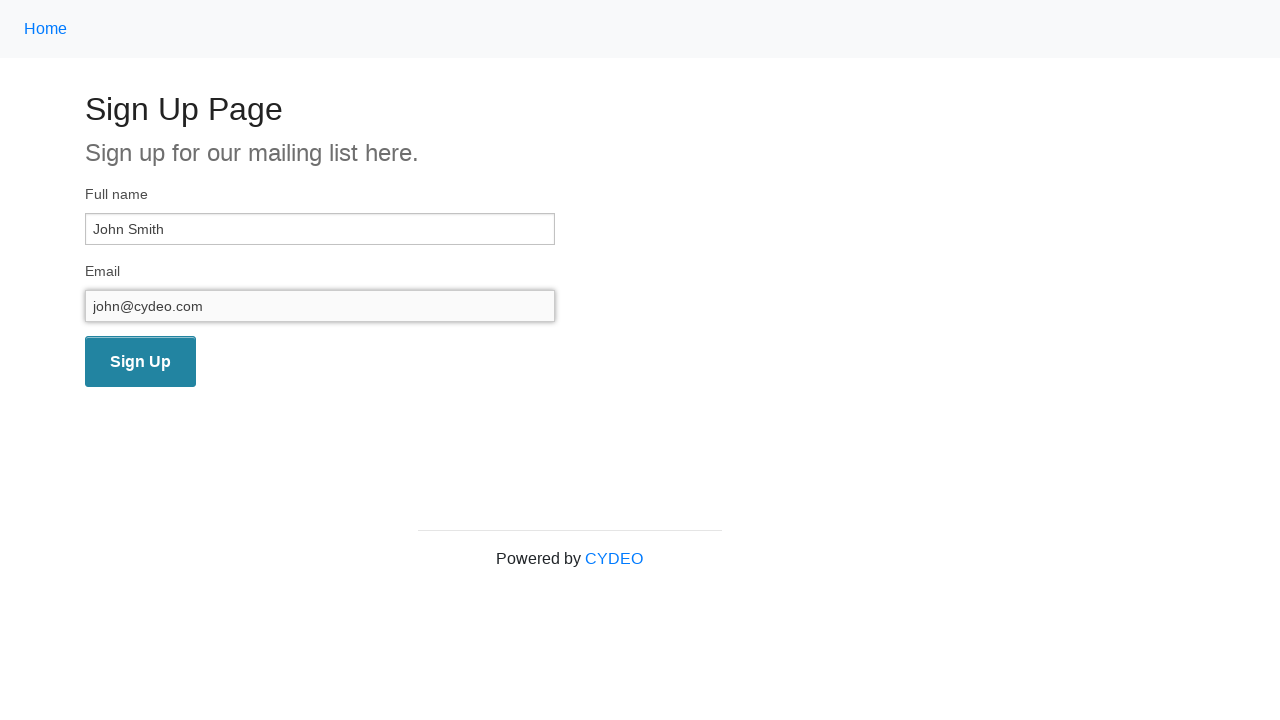

Clicked the Sign Up button to submit the form at (140, 362) on button[name='wooden_spoon']
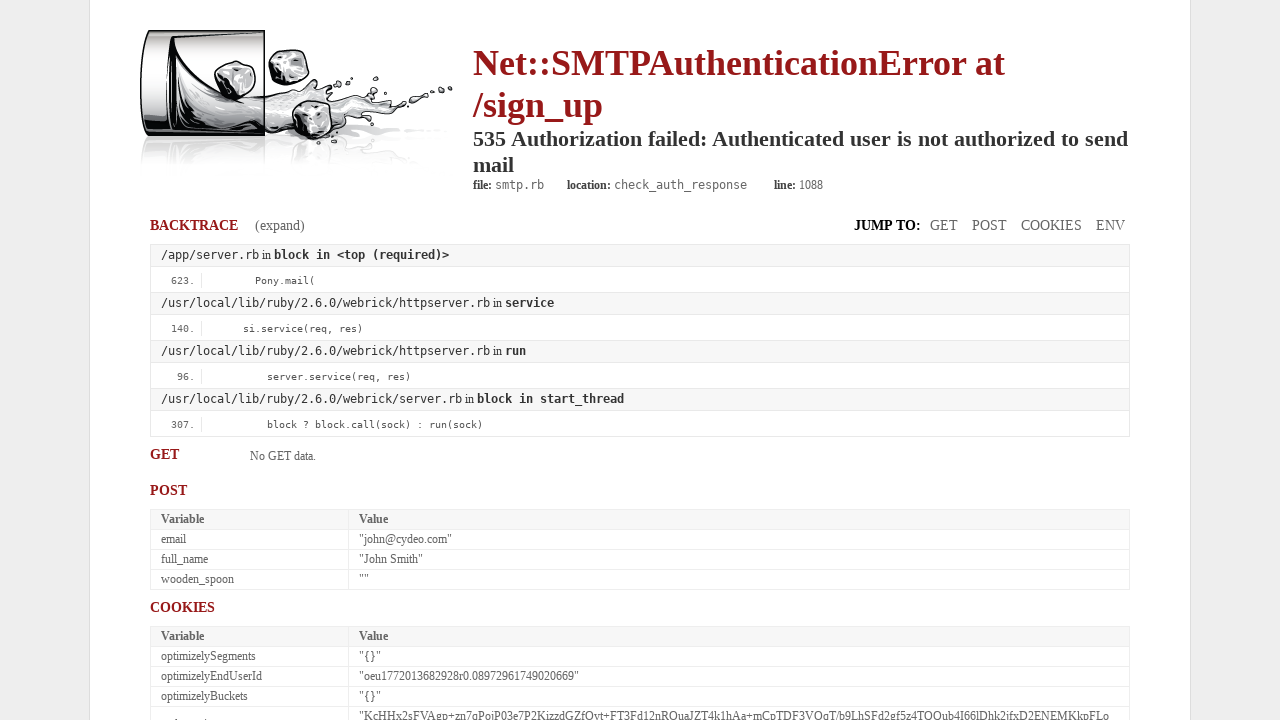

Confirmation page loaded - network is idle
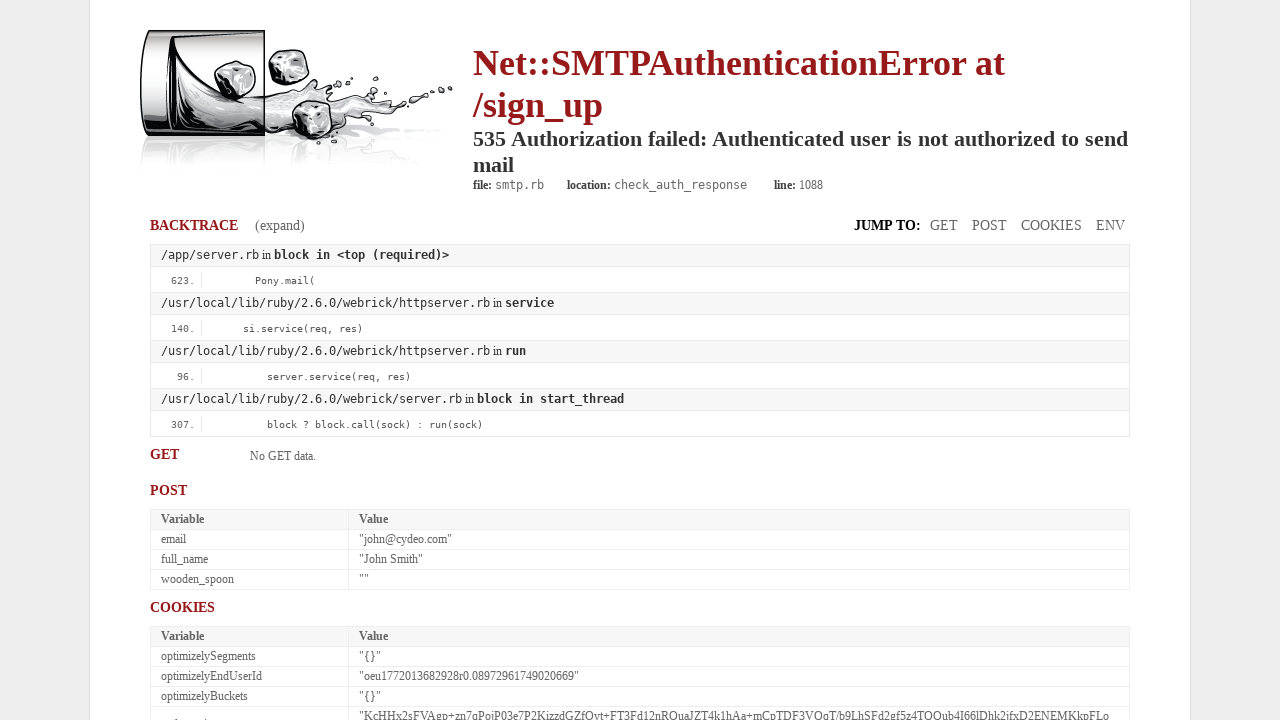

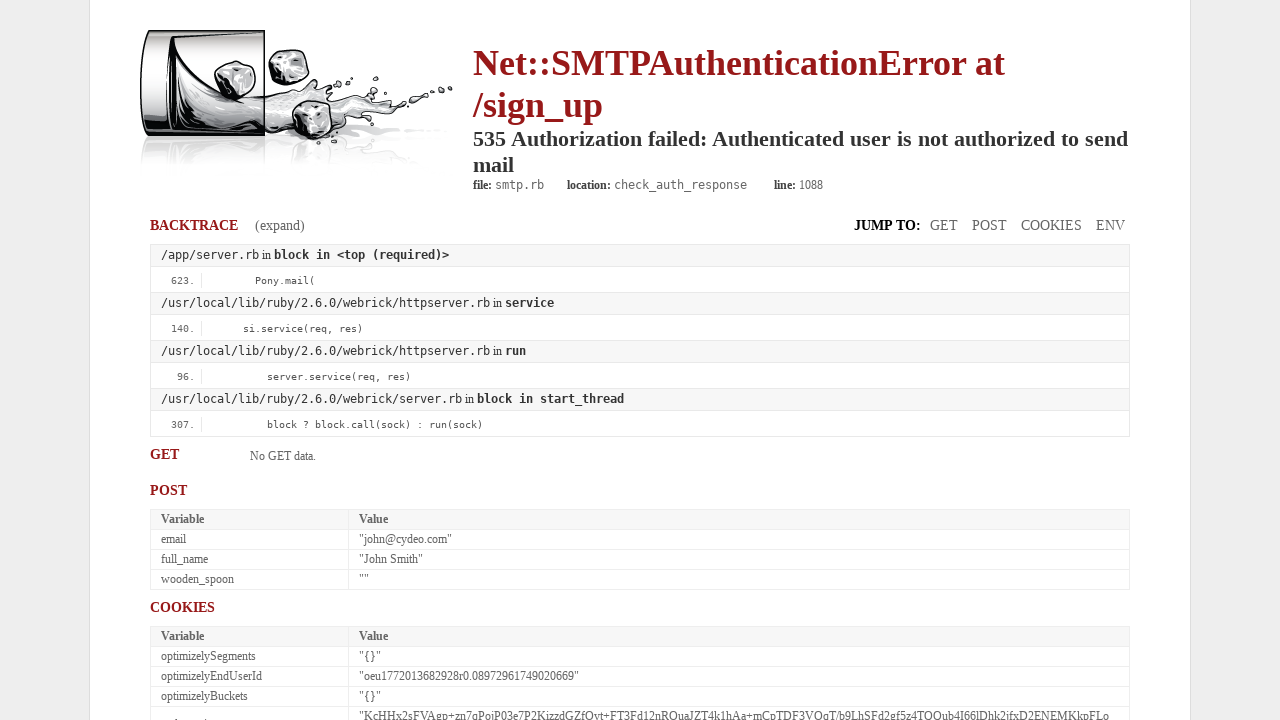